Navigates through a multi-level dropdown menu by hovering over menu items and clicking on a specific course link

Starting URL: http://greenstech.in/selenium-course-content.html

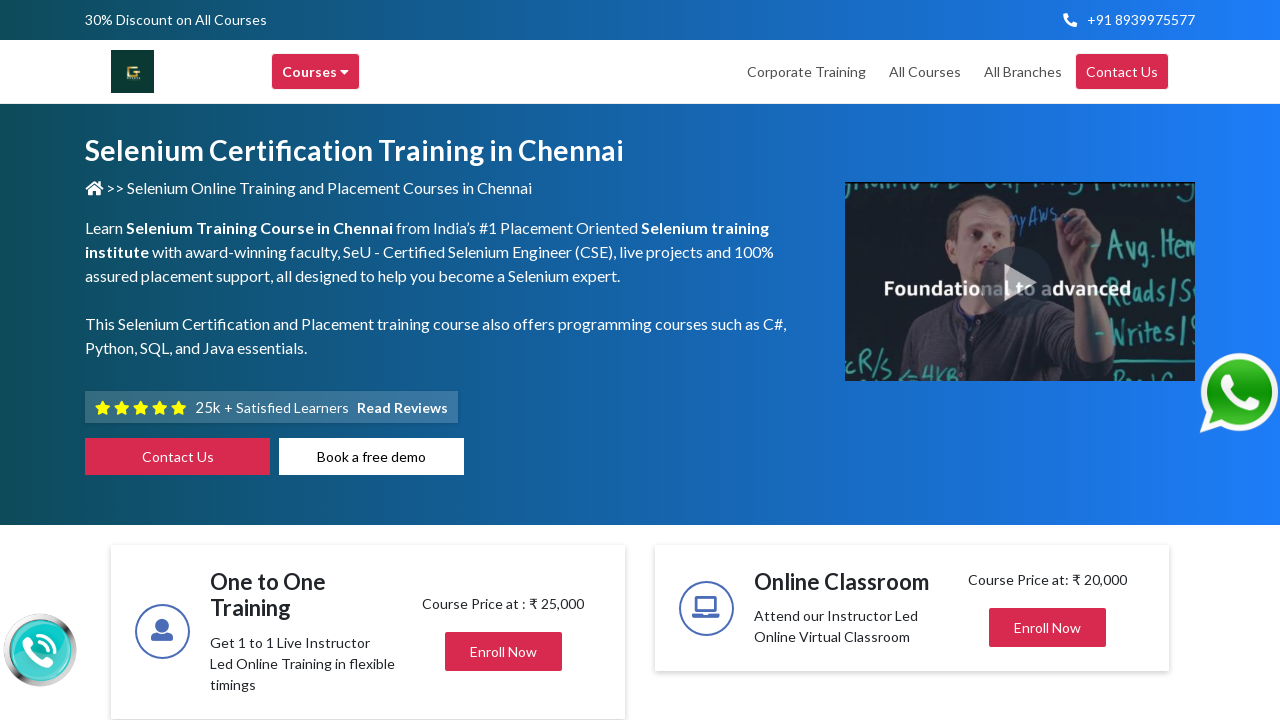

Navigated to GreensTech course content page
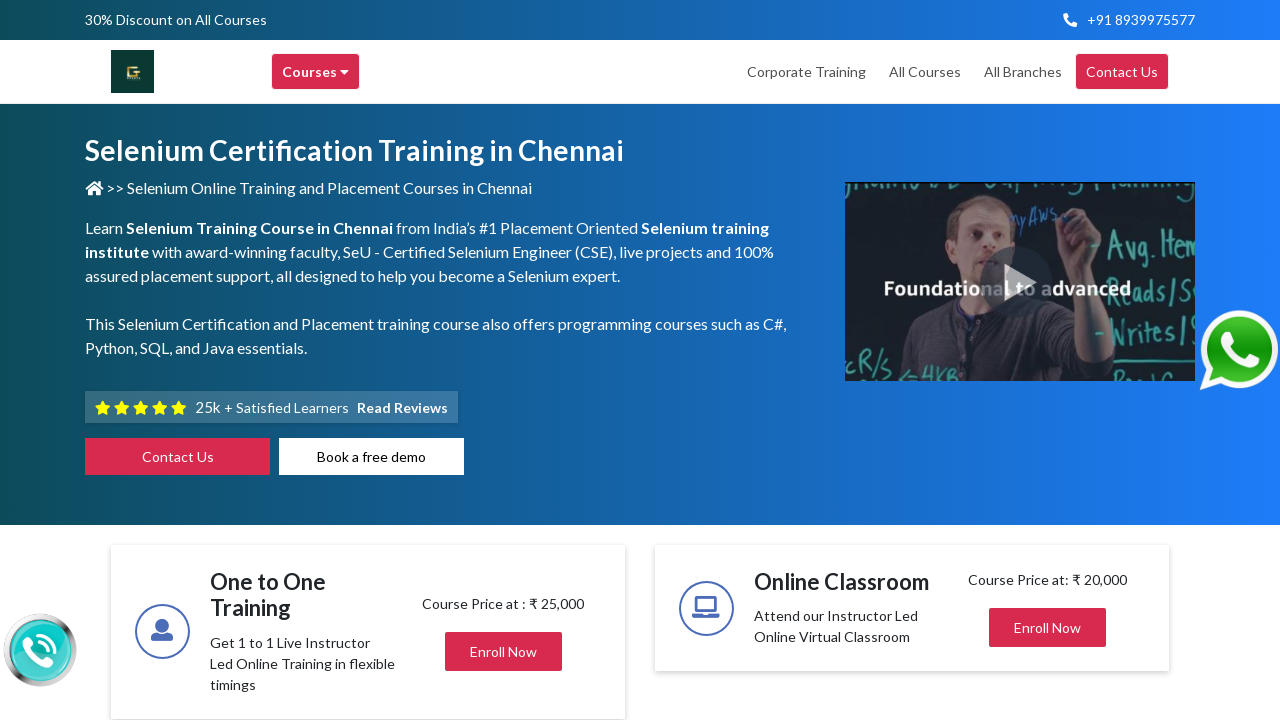

Hovered over main menu dropdown at (316, 72) on xpath=//div[@class='header-browse-greens']
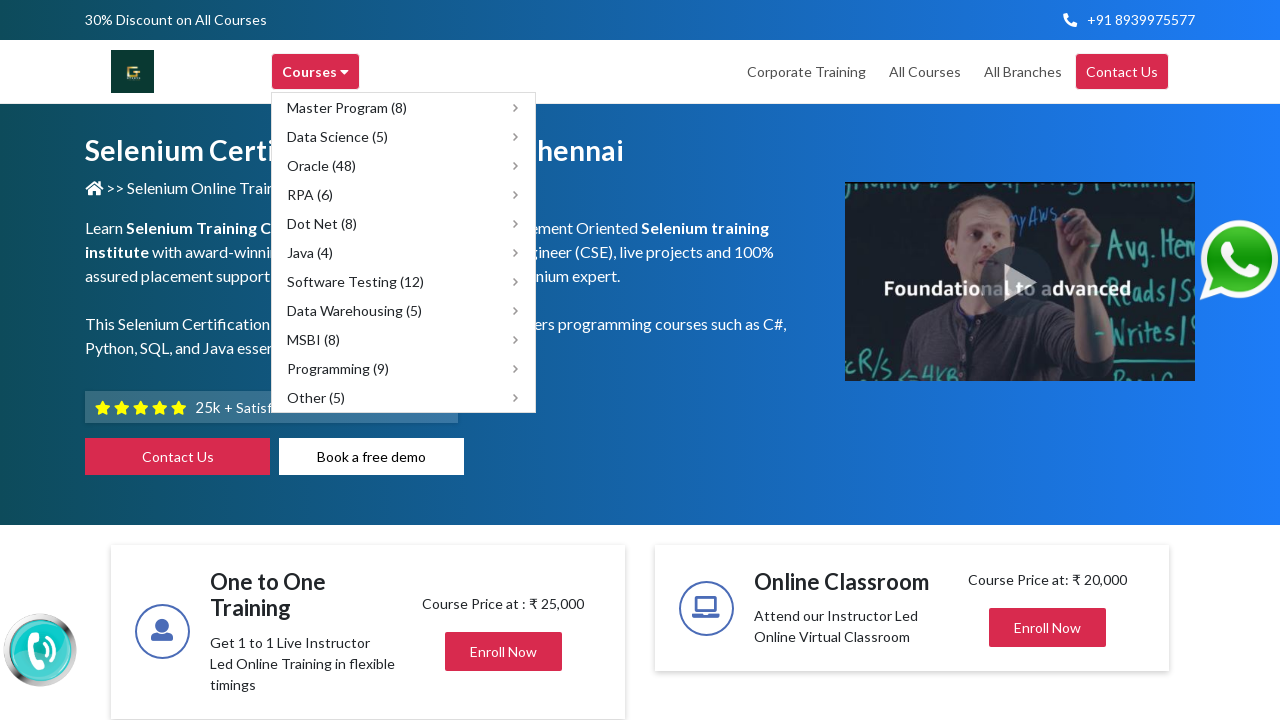

Hovered over Oracle submenu item at (322, 166) on xpath=//span[text()='Oracle (48)']
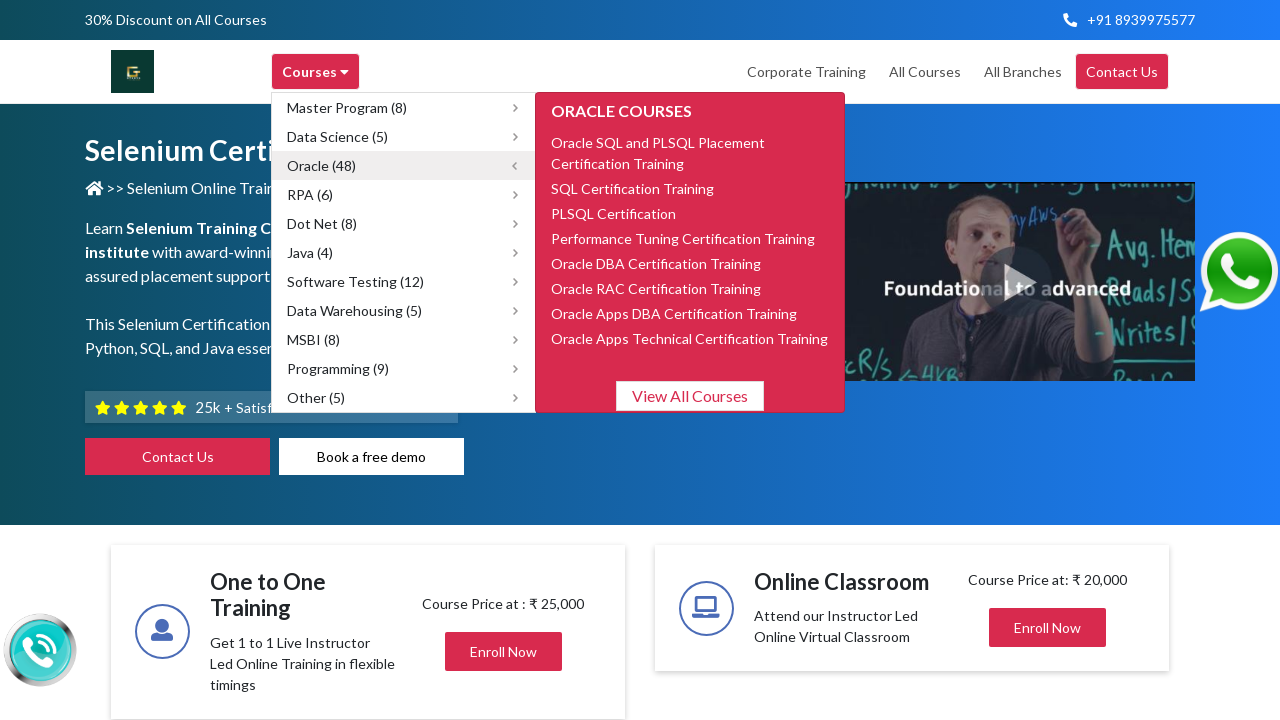

Clicked on SQL Certification Training link at (632, 188) on xpath=//span[text()='SQL Certification Training']
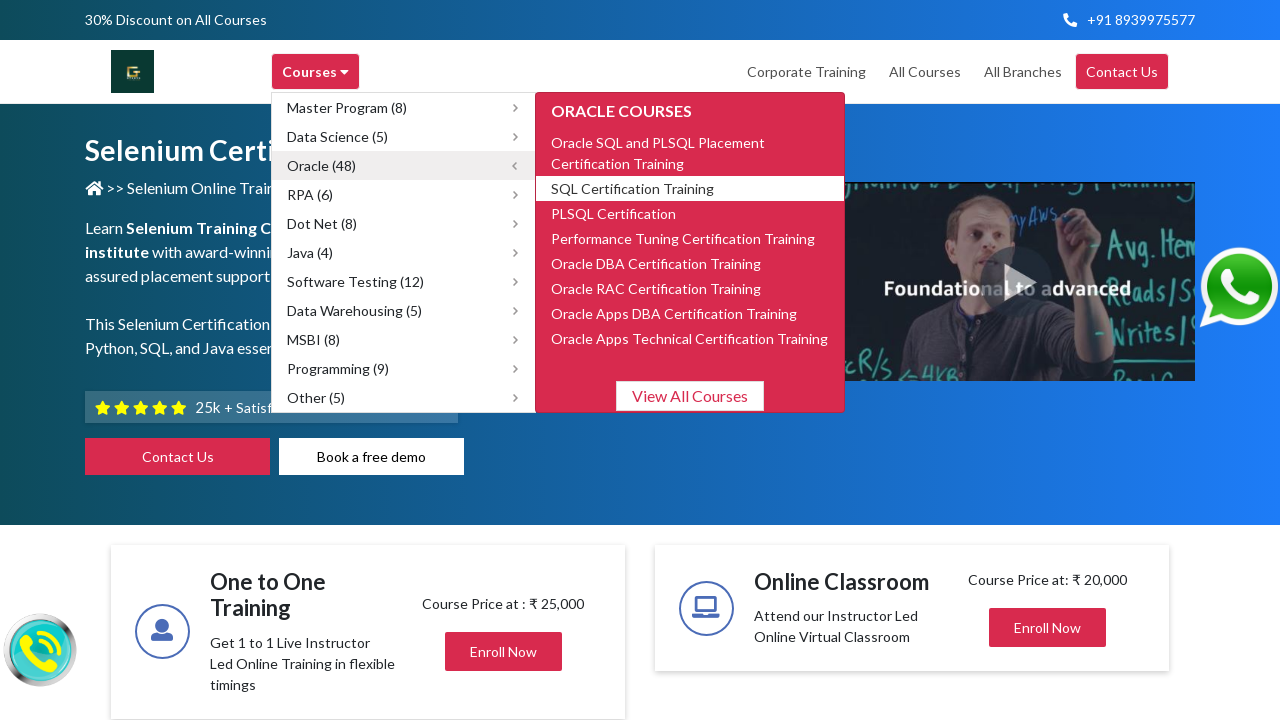

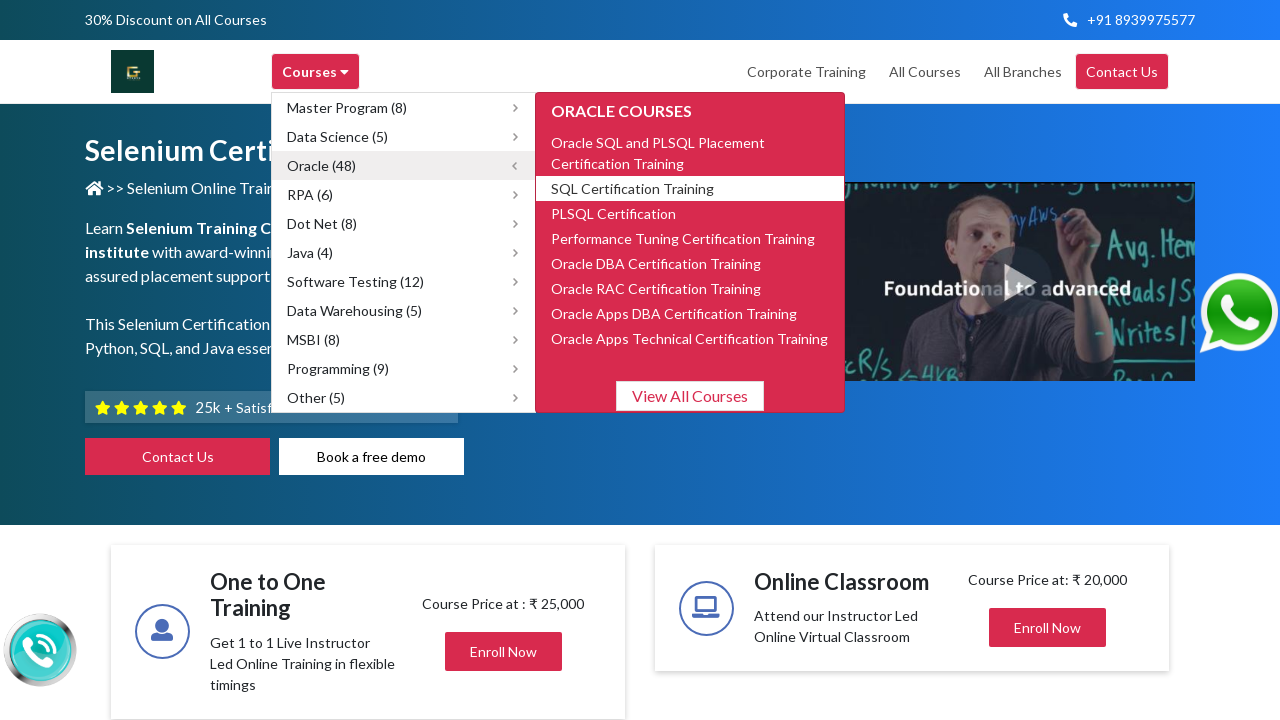